Tests scrolling by a calculated amount (Y position of Learn More button) to bring the button into viewport

Starting URL: https://www.selenium.dev/

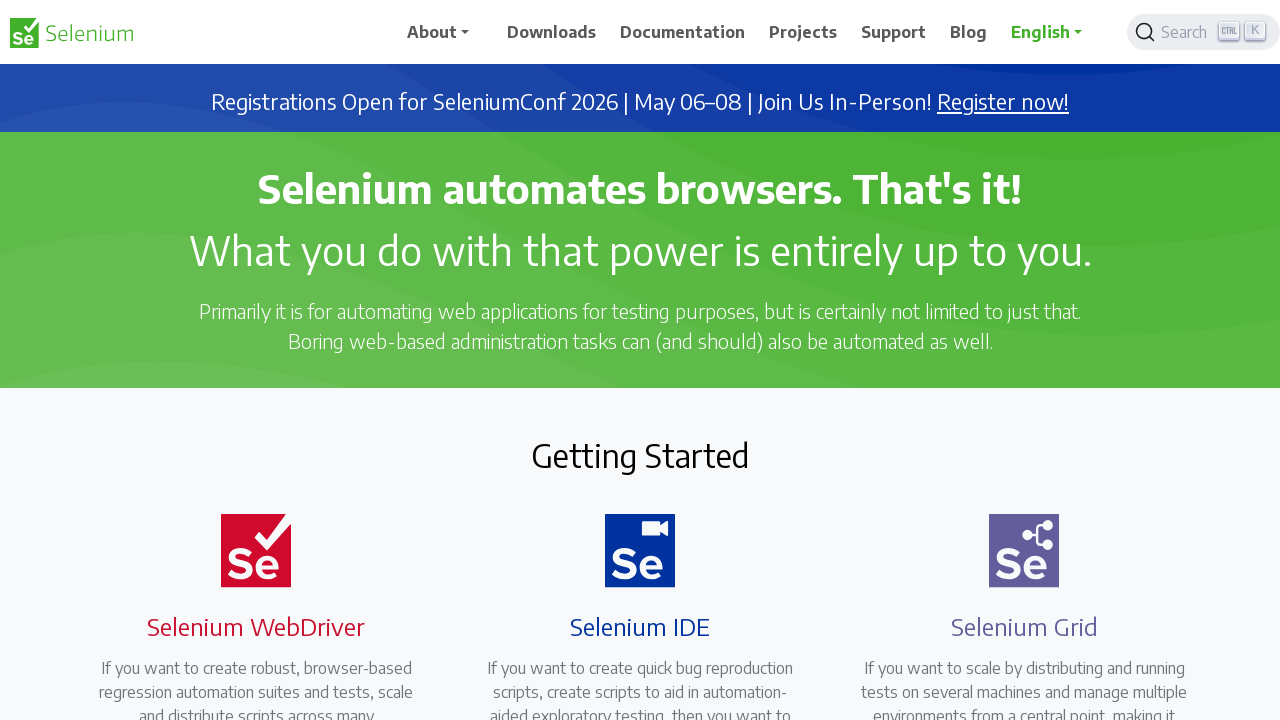

Located Learn More button element
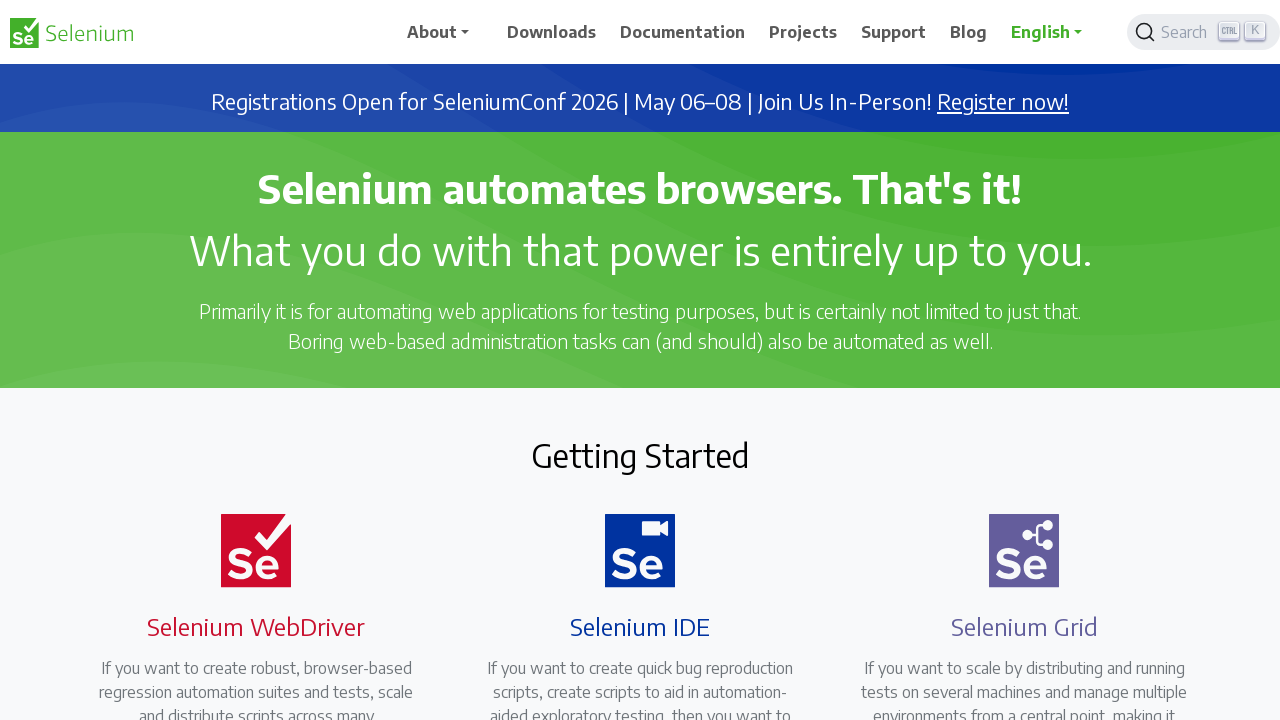

Retrieved bounding box of Learn More button
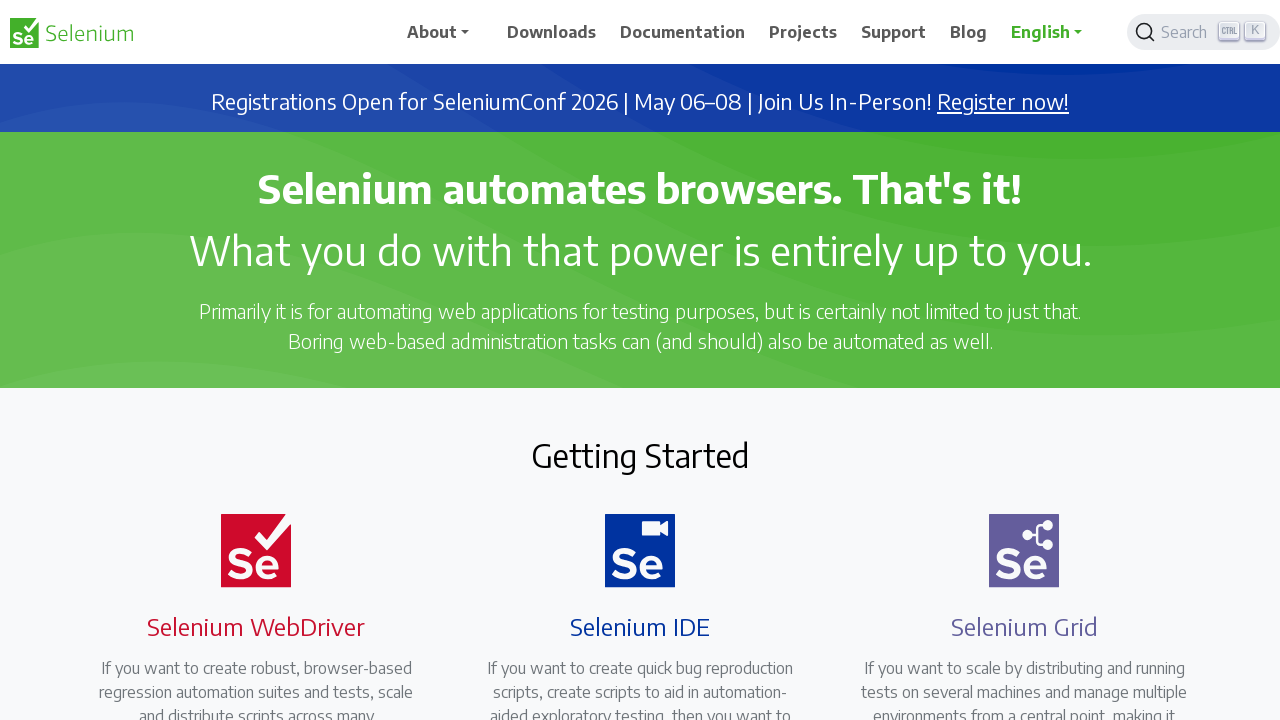

Calculated Y position for scroll: 2383px
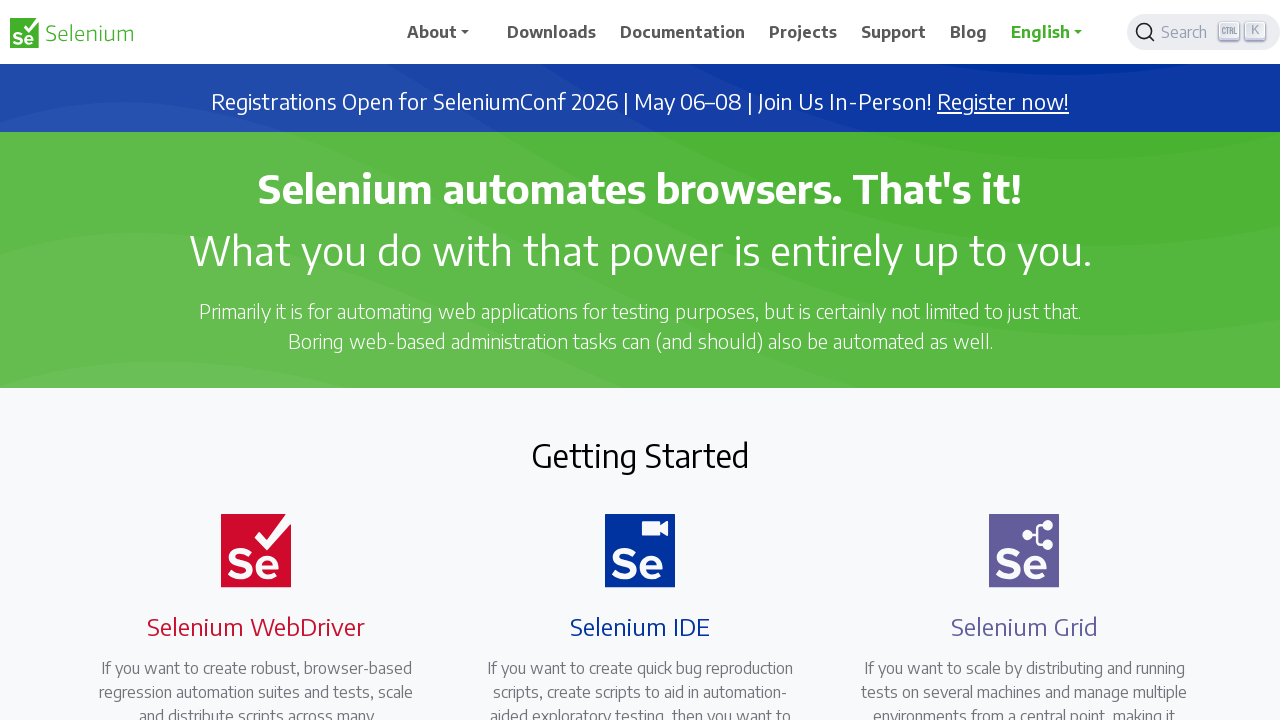

Scrolled page by 2383px to bring Learn More button into viewport
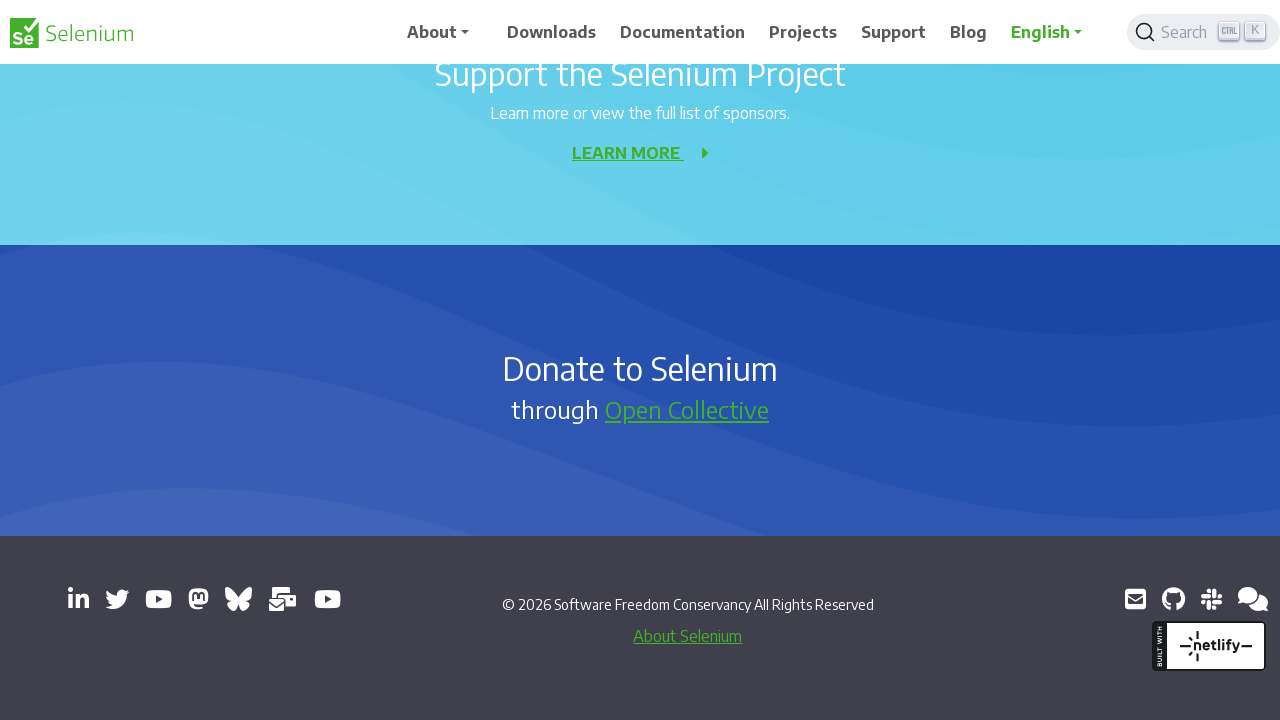

Verified Learn More button is now visible in viewport
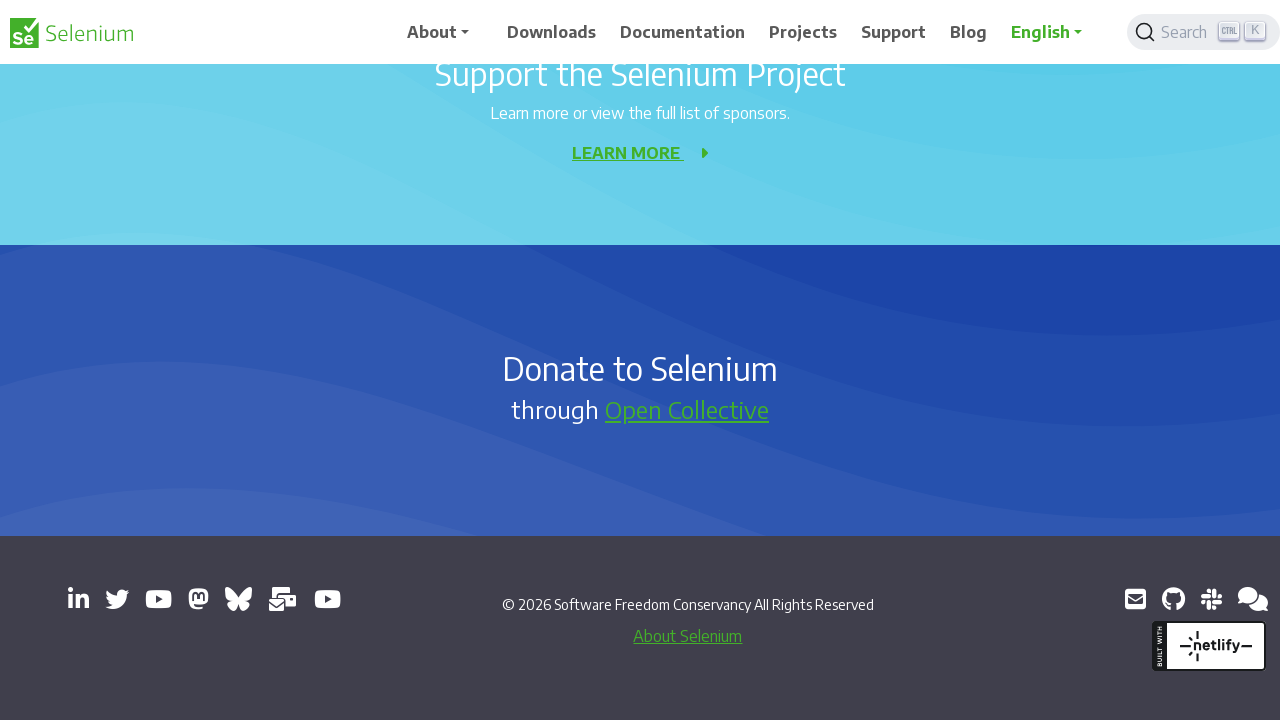

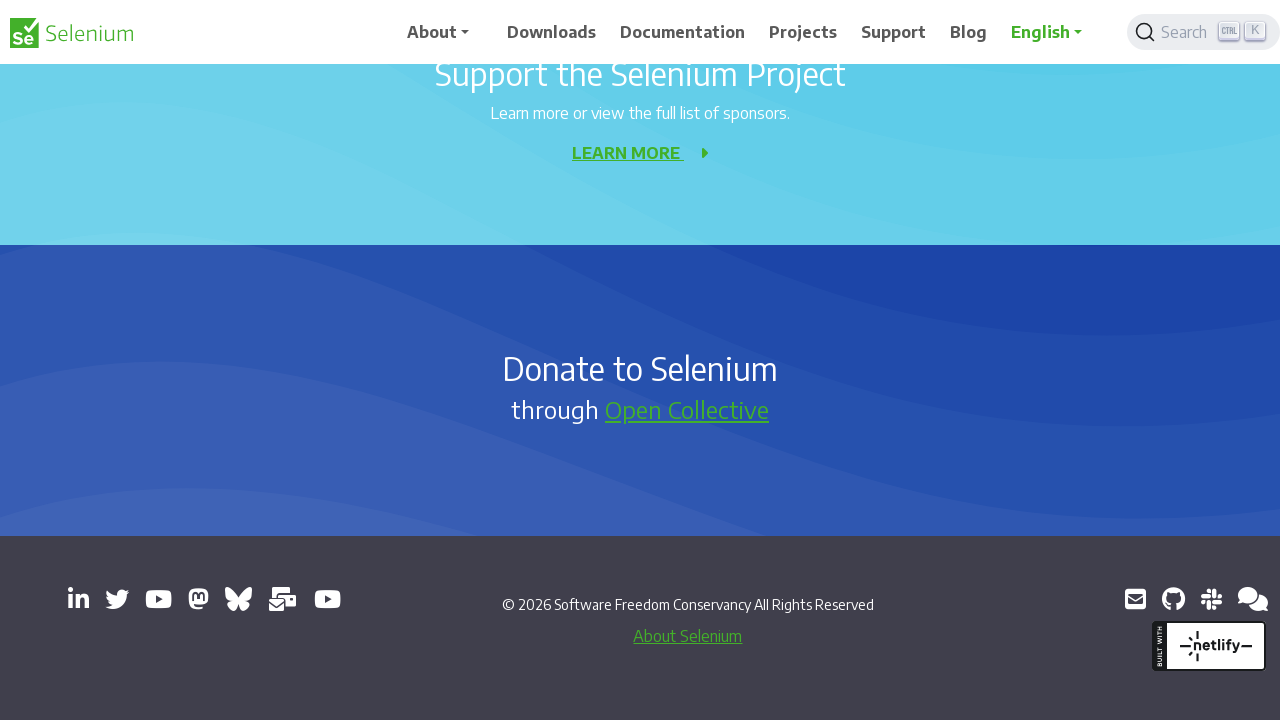